Tests confirm box alert by clicking OK and verifying the result message shows OK was selected.

Starting URL: https://demoqa.com/alerts

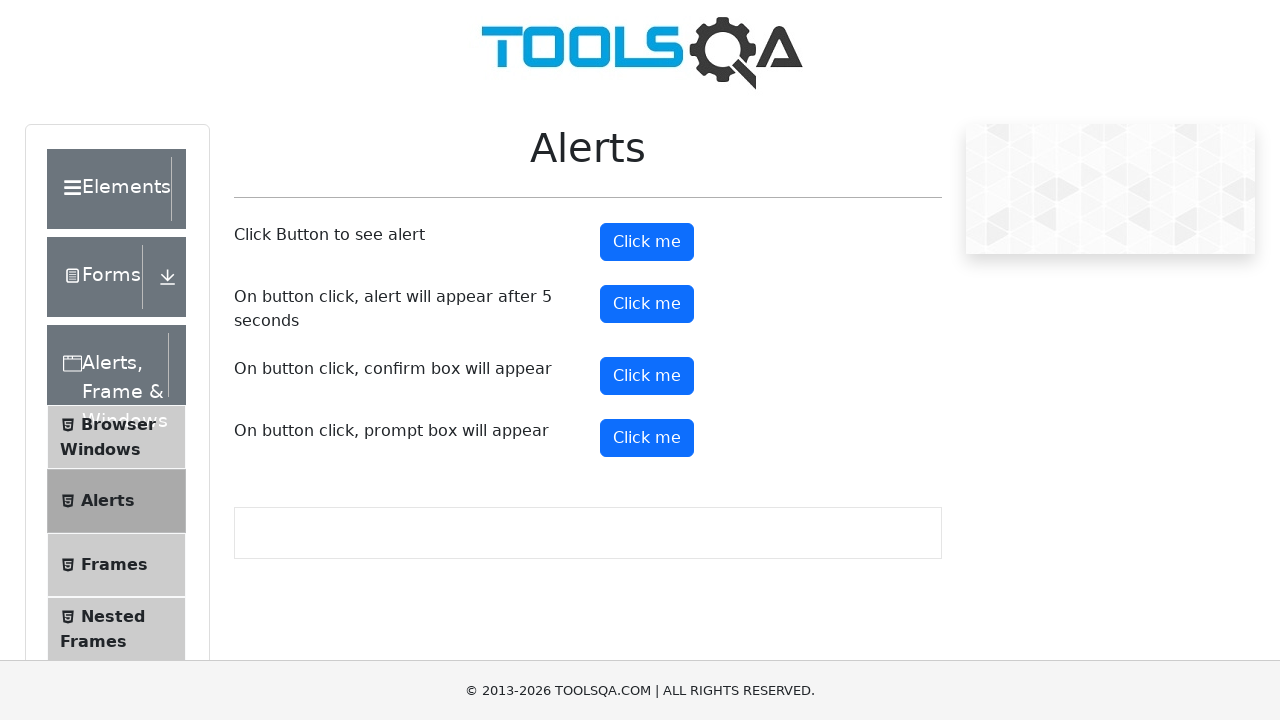

Set up dialog handler to accept confirm box
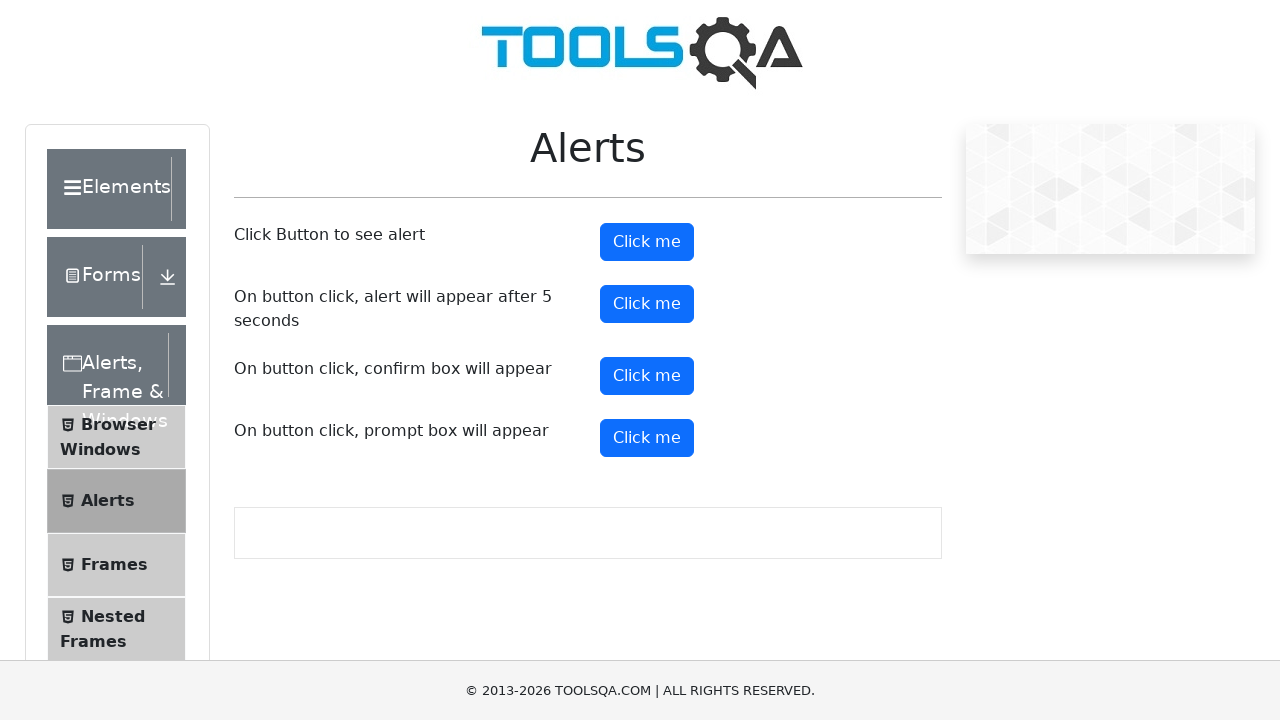

Clicked the confirm button to trigger confirm box alert at (647, 376) on #confirmButton
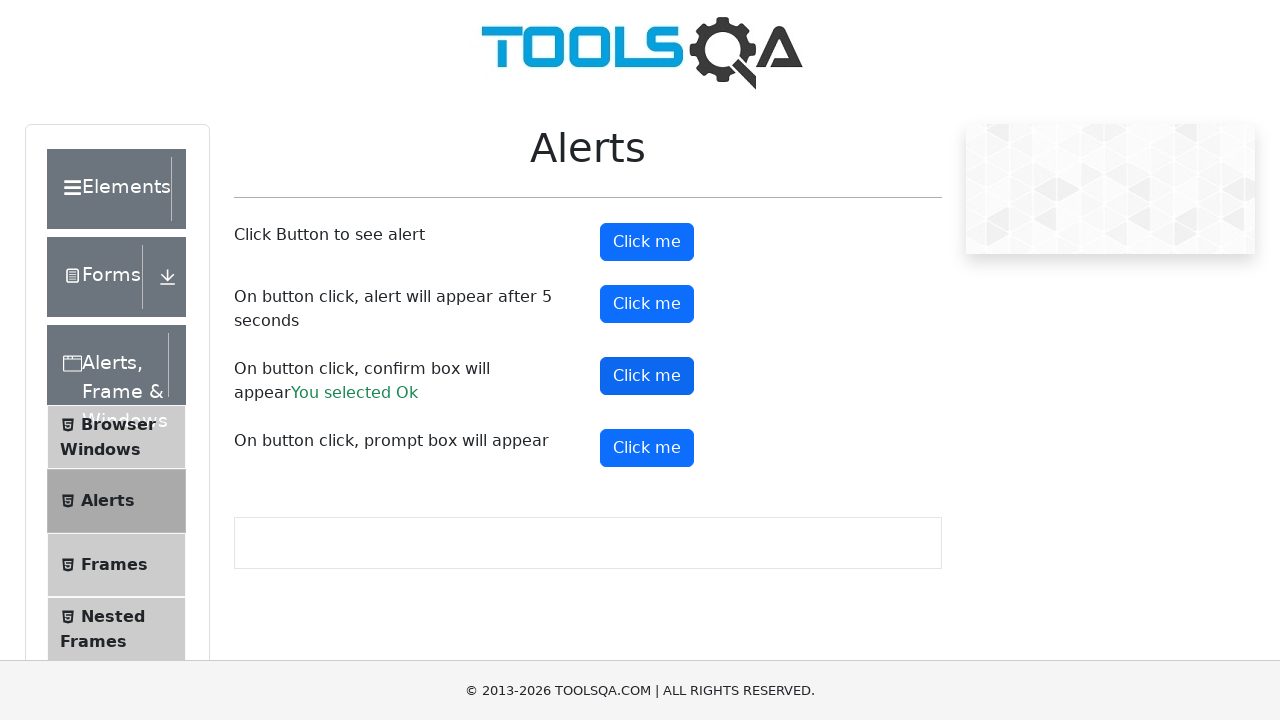

Result message element loaded, confirming OK was selected
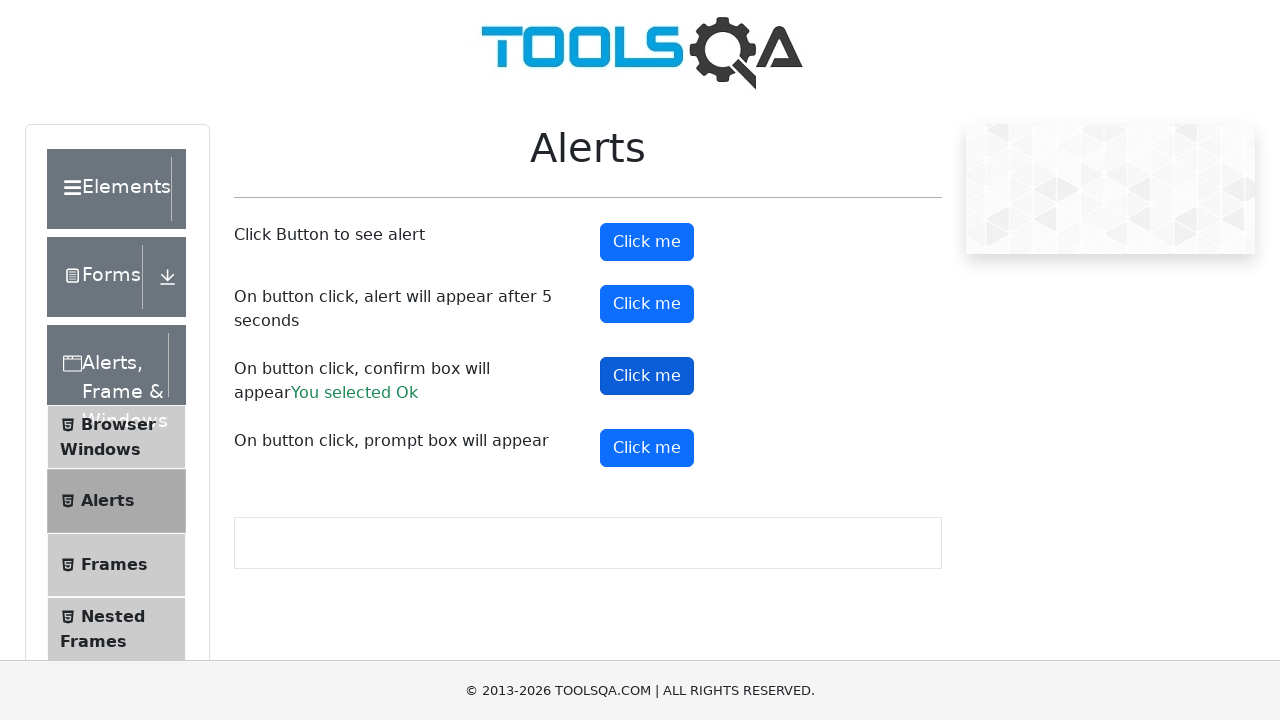

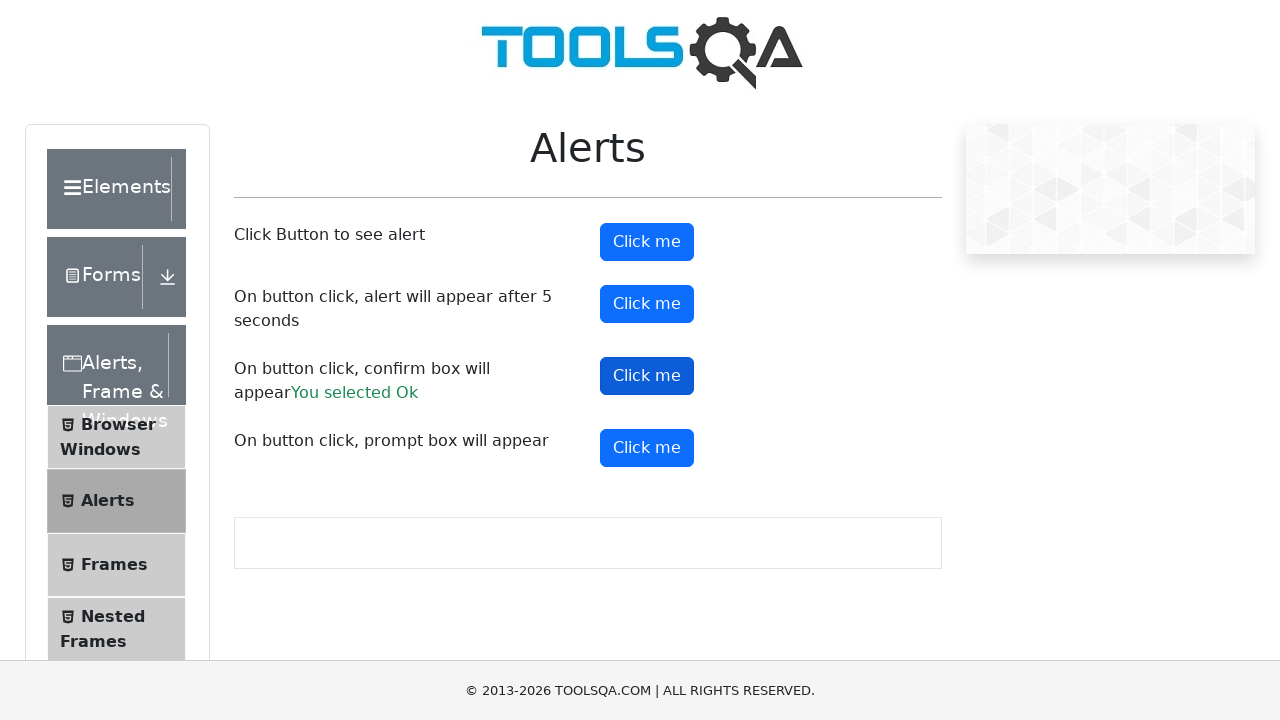